Tests login form with valid admin credentials and verifies successful login message

Starting URL: https://training-support.net/webelements/login-form

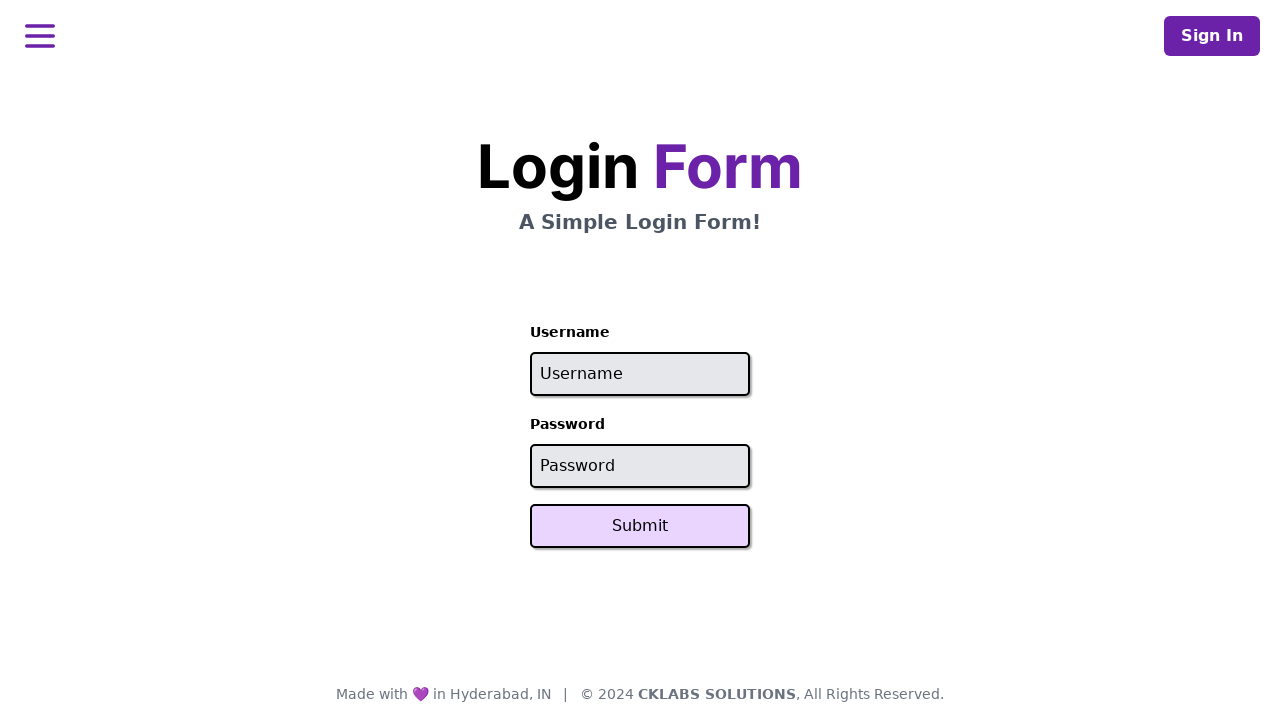

Filled username field with 'admin' on #username
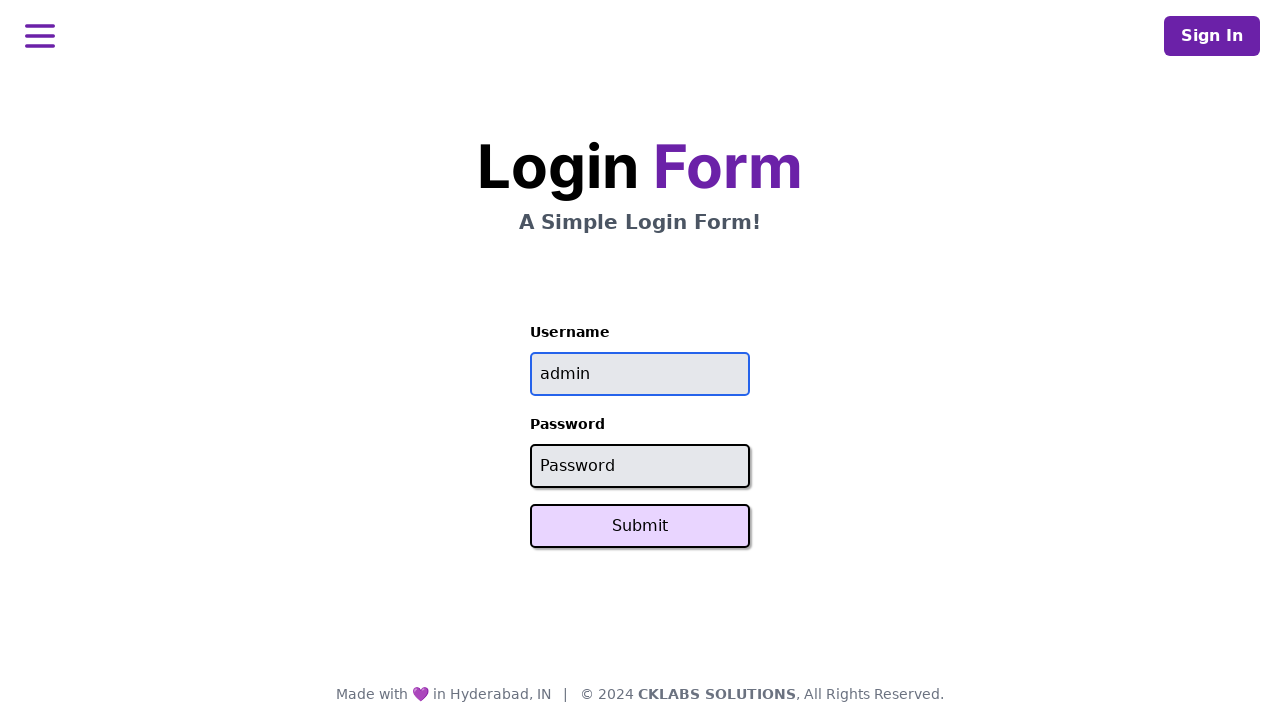

Filled password field with 'password' on #password
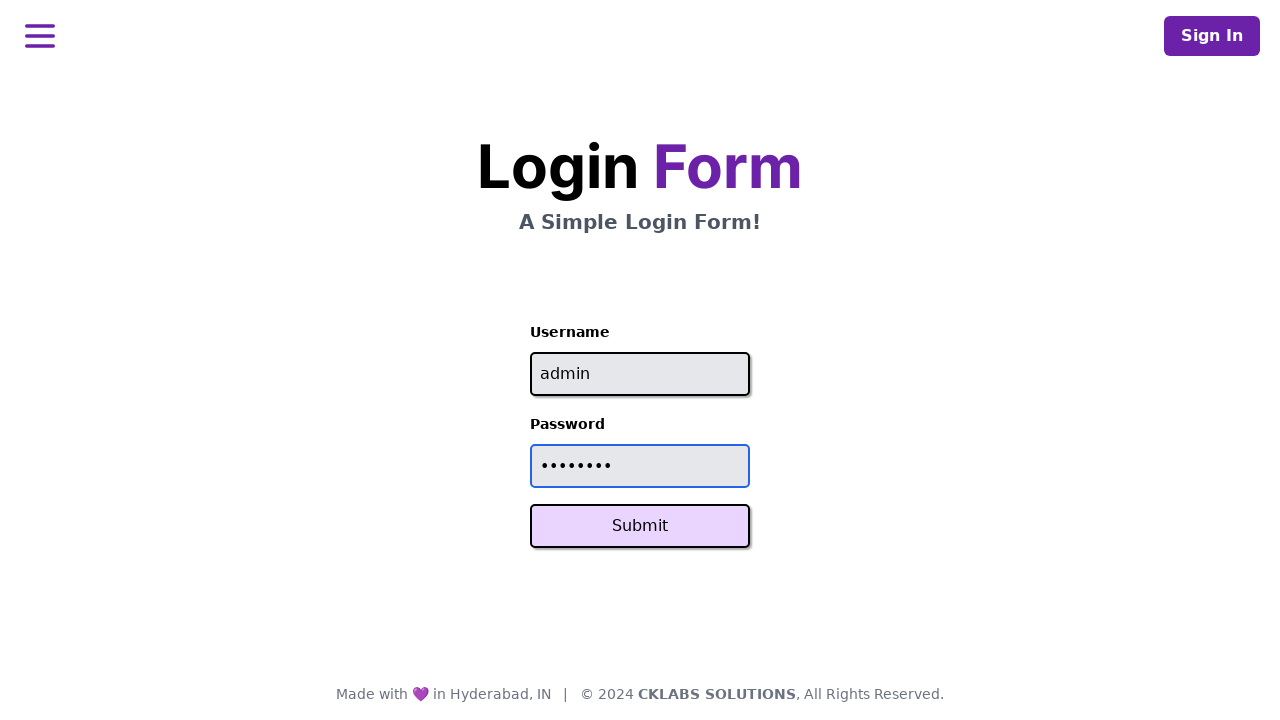

Clicked Submit button to authenticate at (640, 526) on xpath=//button[text()='Submit']
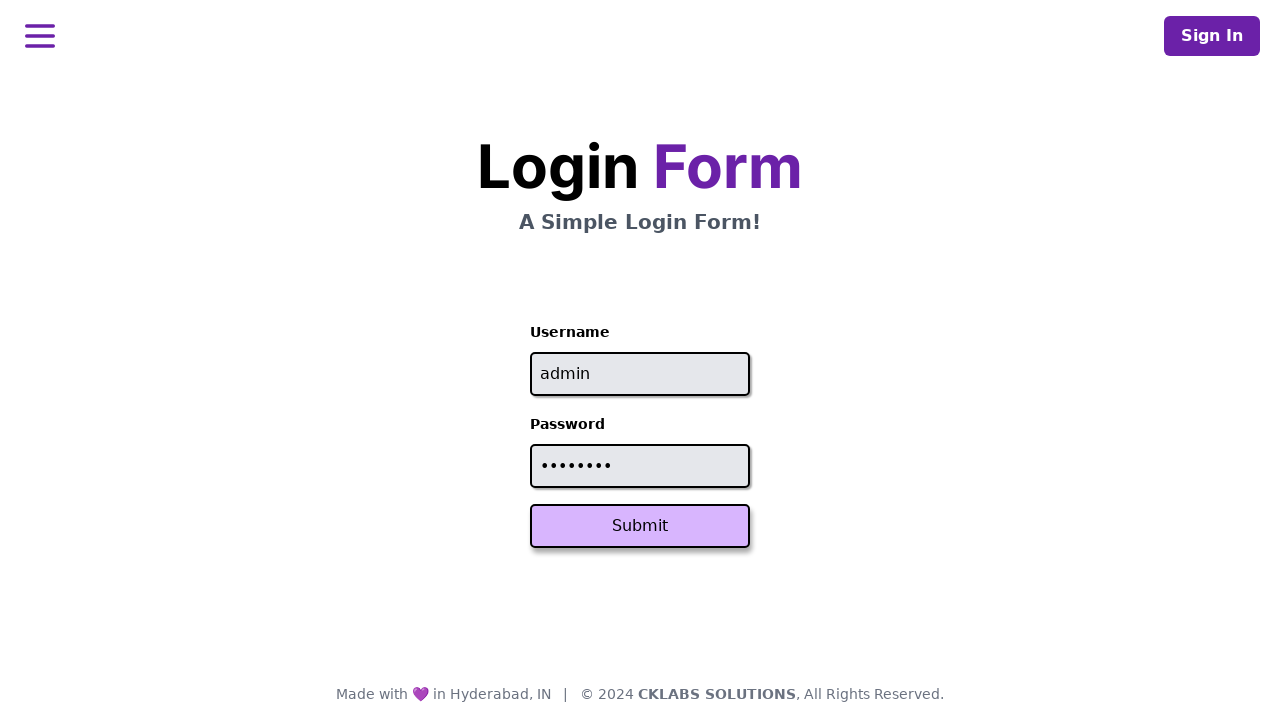

Verified successful login message displayed
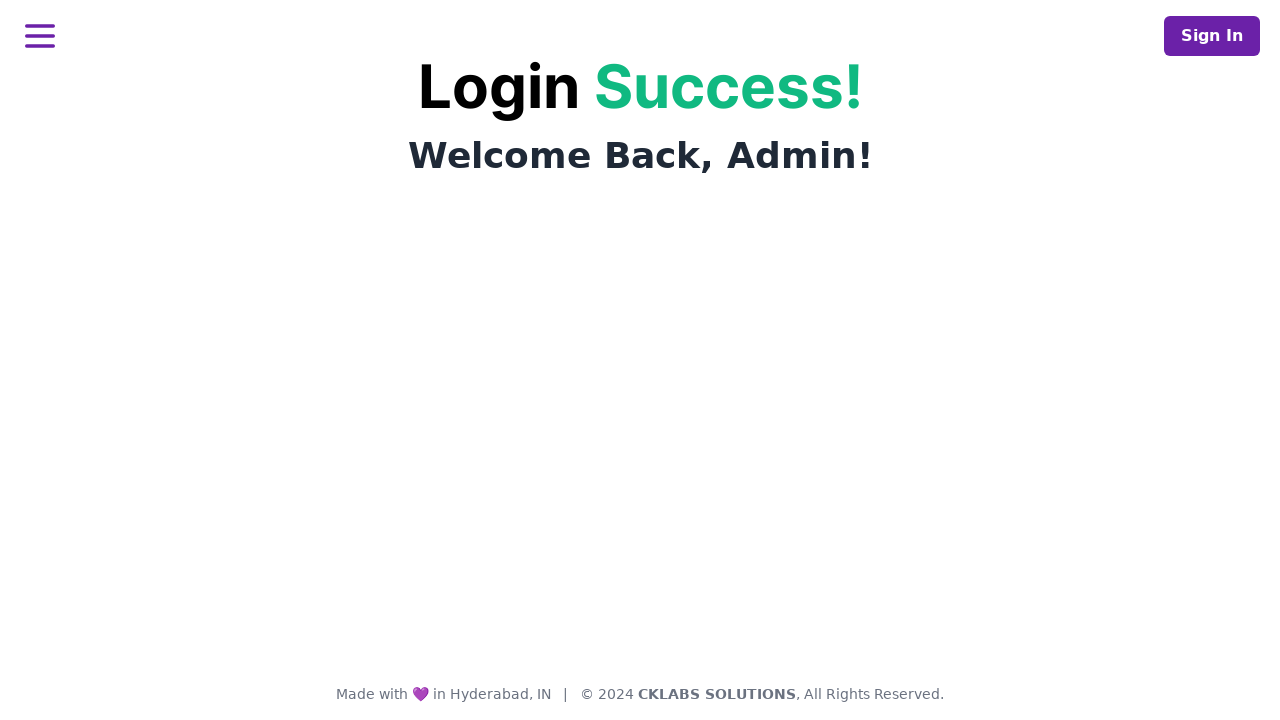

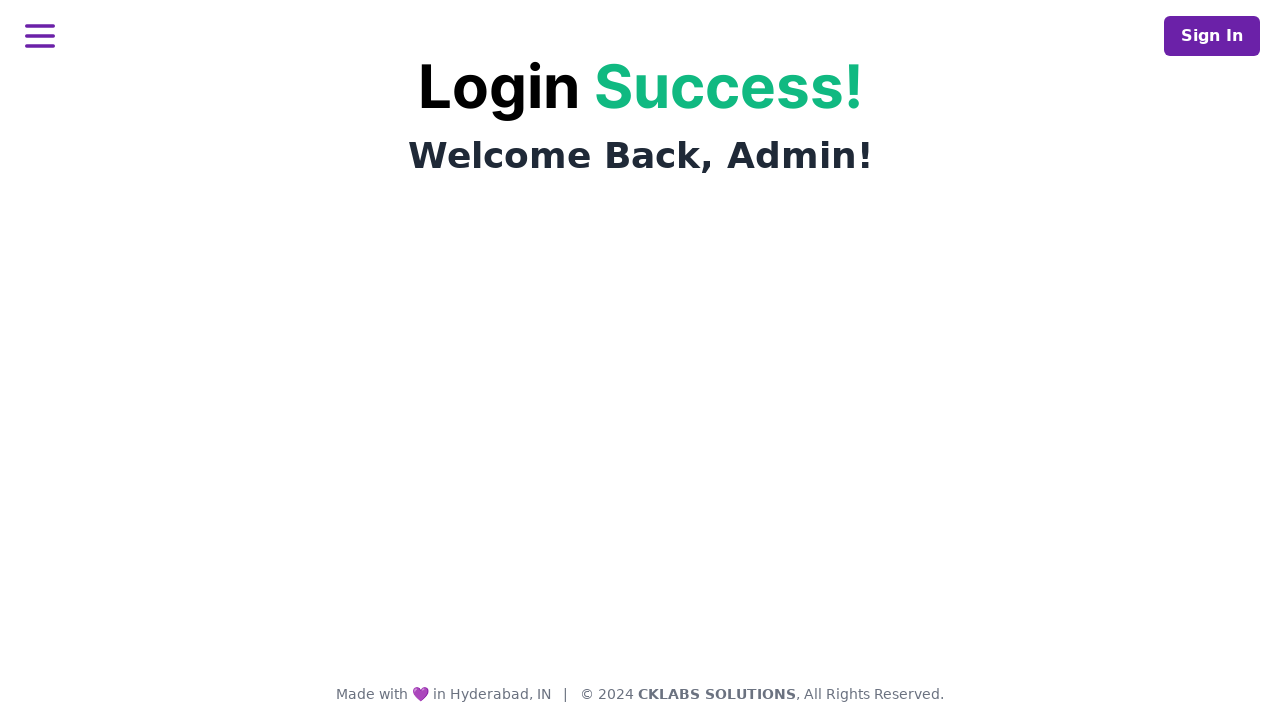